Navigates to Progressive insurance homepage and clicks on the Auto insurance section link

Starting URL: https://www.progressive.com/

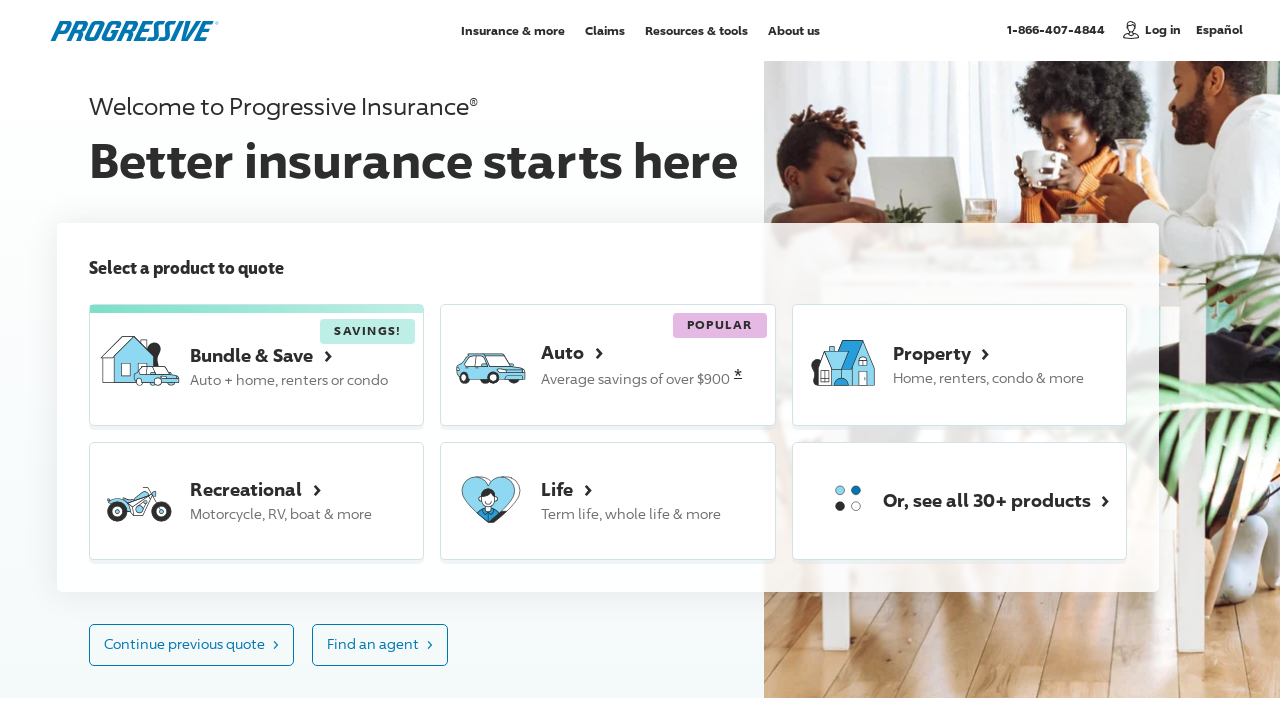

Navigated to Progressive insurance homepage
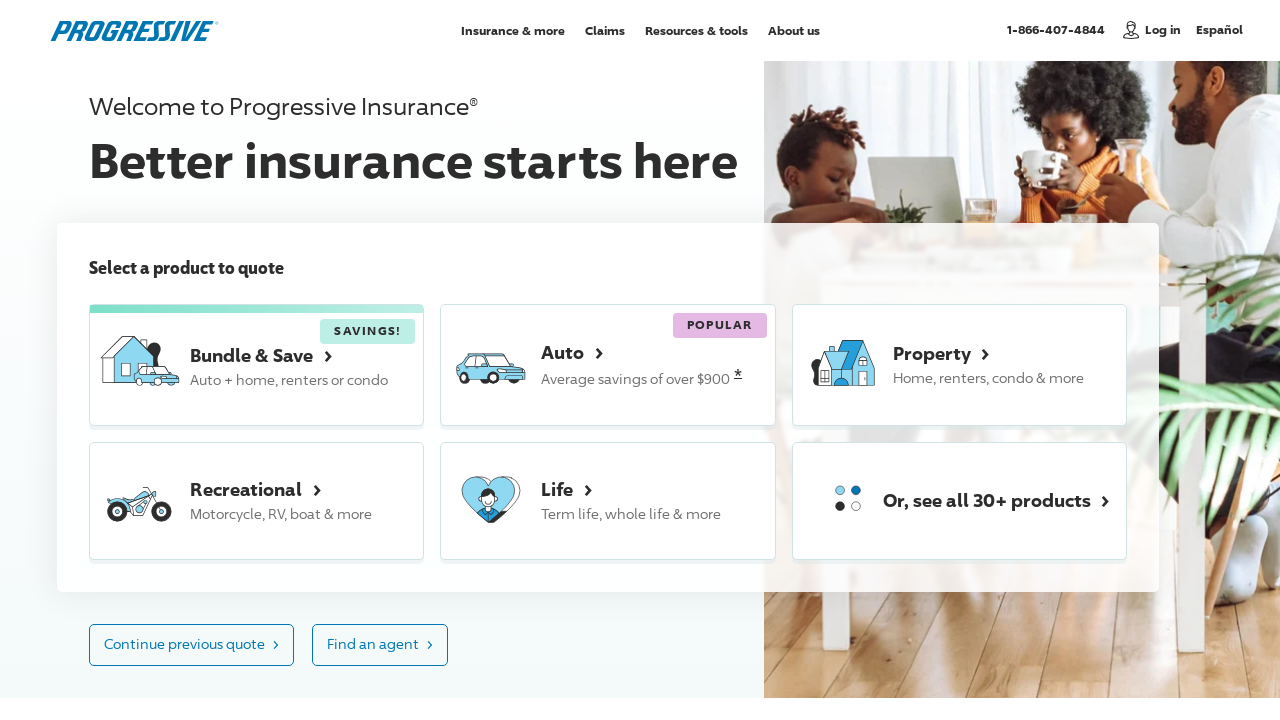

Clicked on the Auto insurance section link at (608, 365) on xpath=//div[@id='site']//a[@data-tracking-label='auto_section']
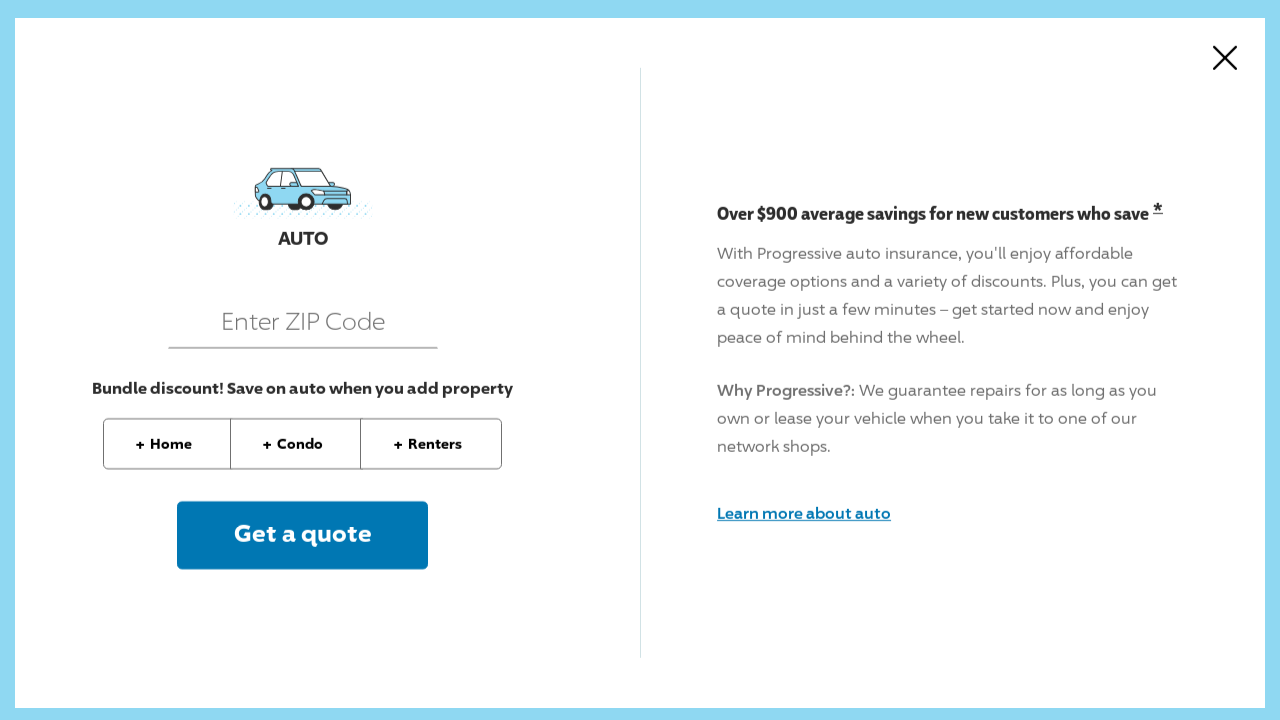

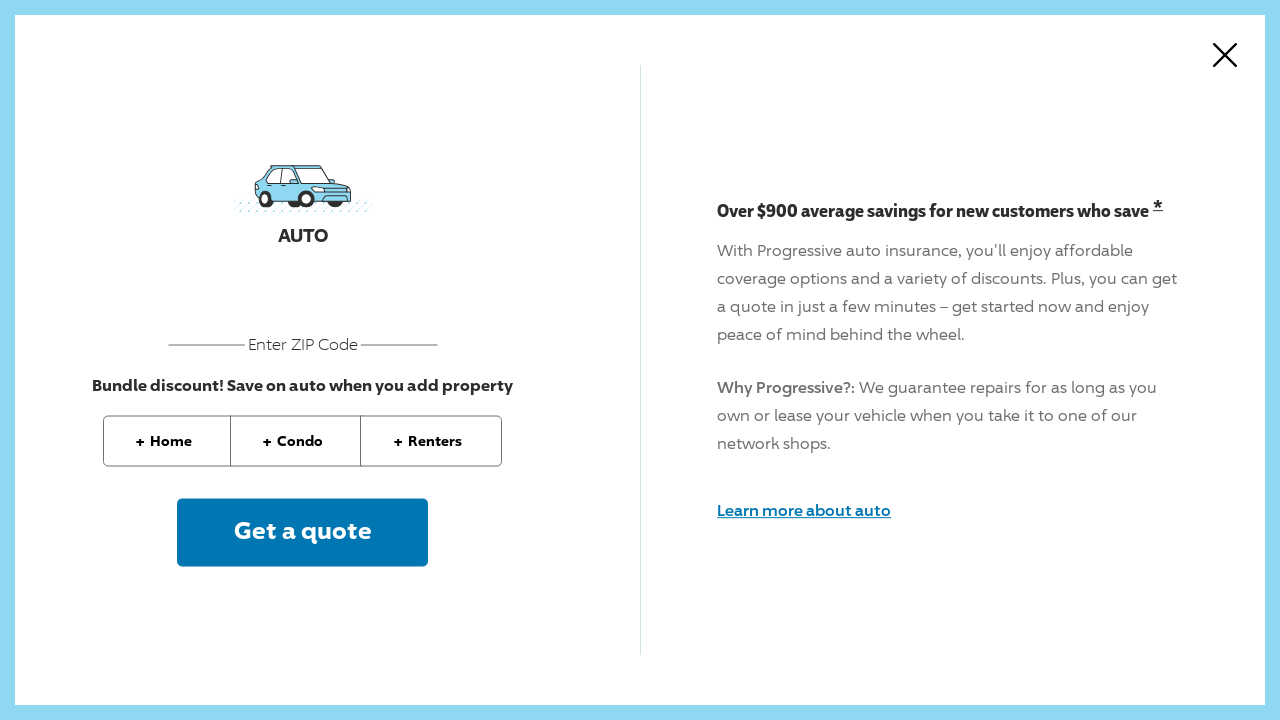